Tests that new todo items are appended to the bottom of the list by creating 3 items and verifying count

Starting URL: https://demo.playwright.dev/todomvc

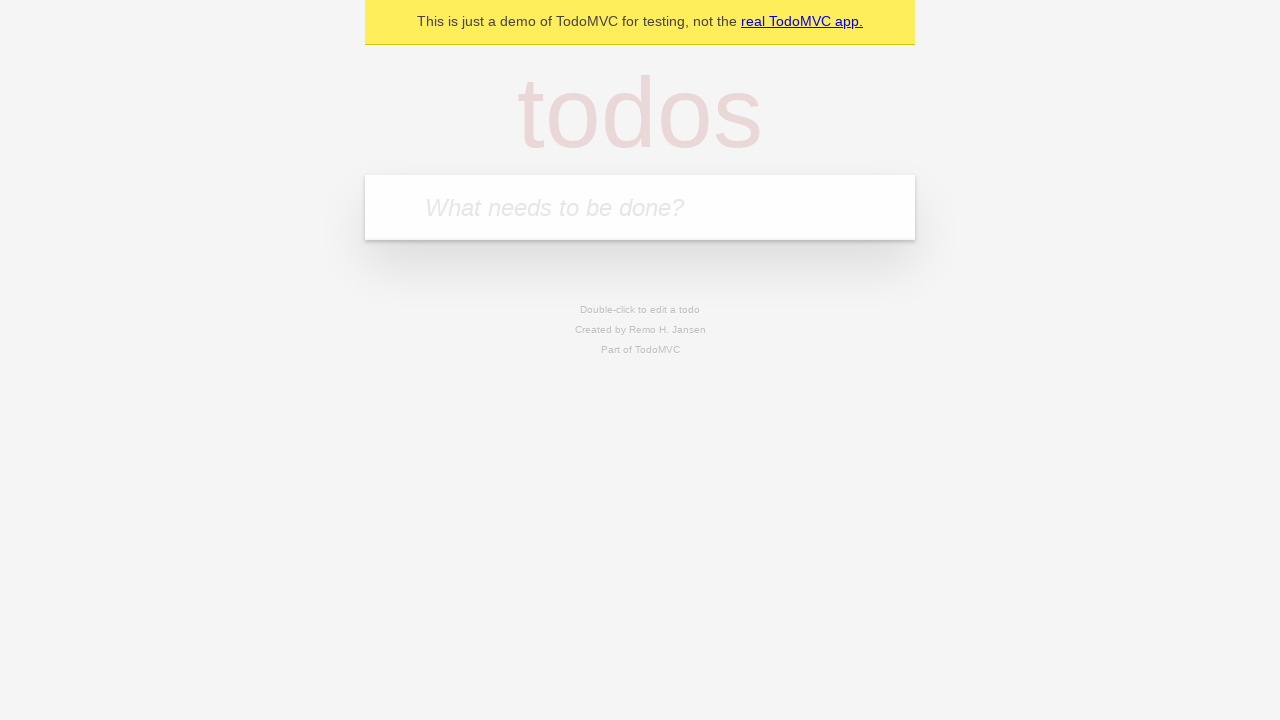

Located the 'What needs to be done?' input field
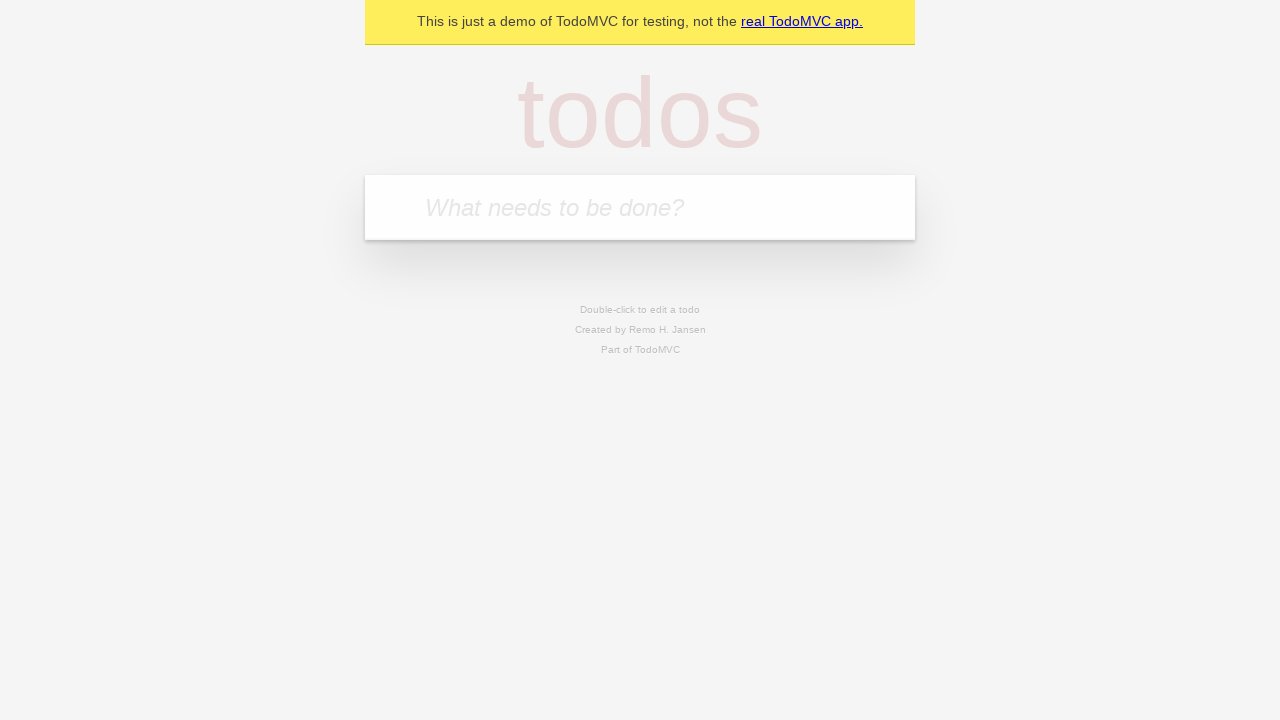

Filled todo input with 'buy some cheese' on internal:attr=[placeholder="What needs to be done?"i]
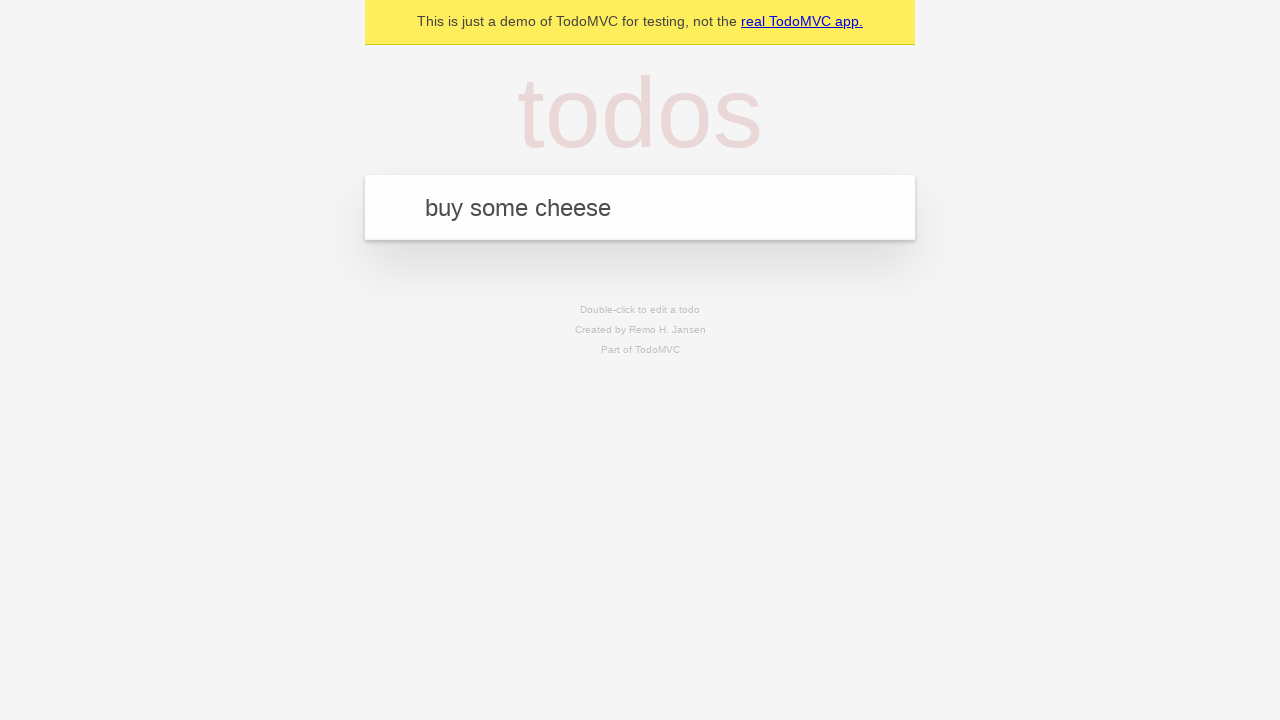

Pressed Enter to create todo 'buy some cheese' on internal:attr=[placeholder="What needs to be done?"i]
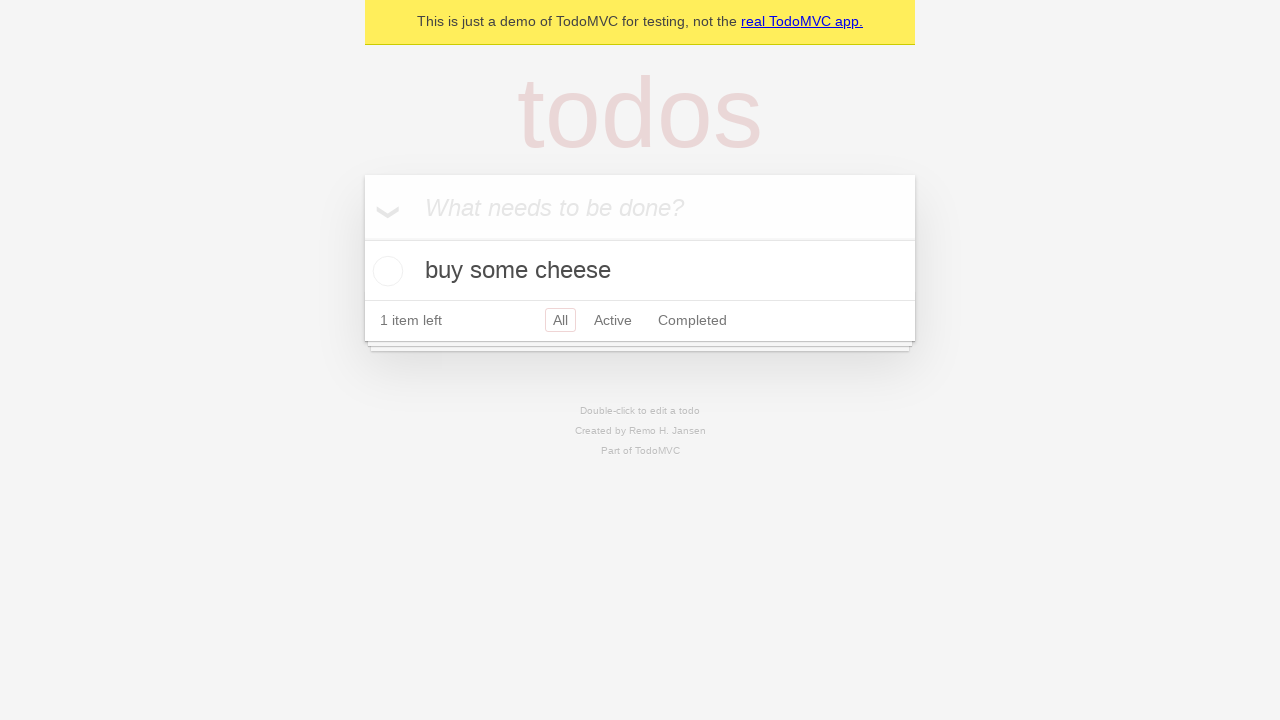

Filled todo input with 'feed the cat' on internal:attr=[placeholder="What needs to be done?"i]
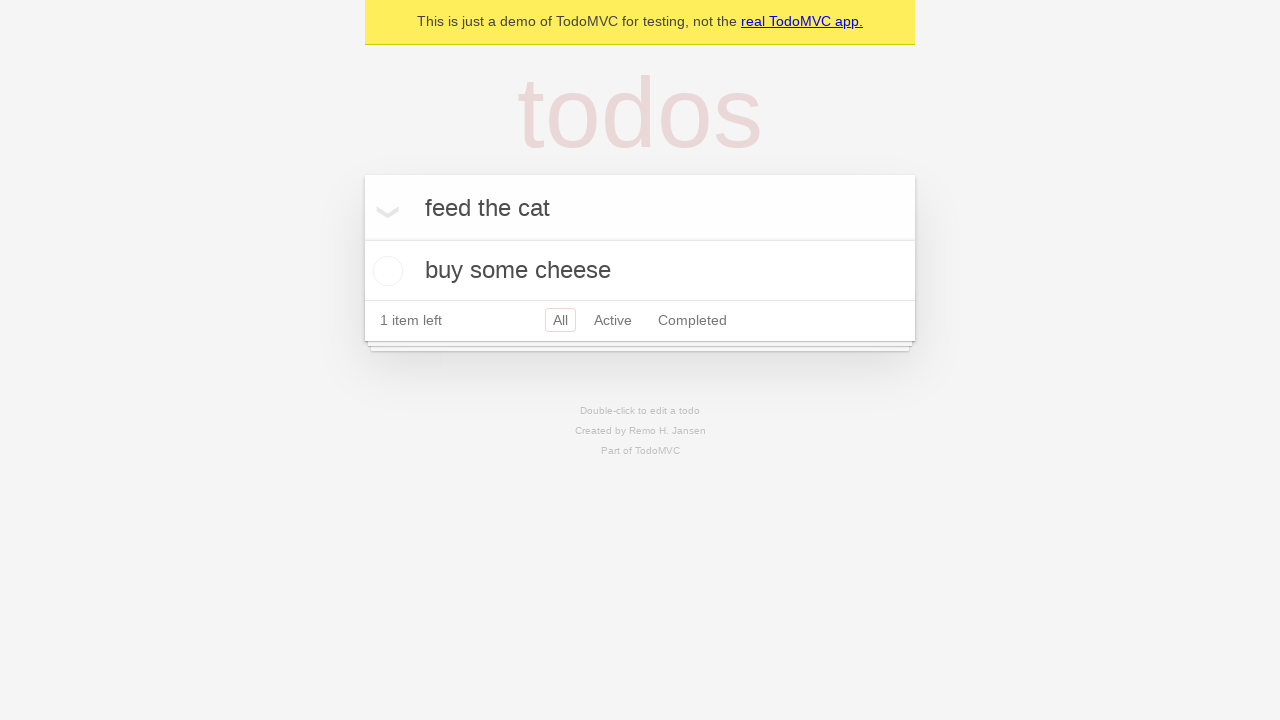

Pressed Enter to create todo 'feed the cat' on internal:attr=[placeholder="What needs to be done?"i]
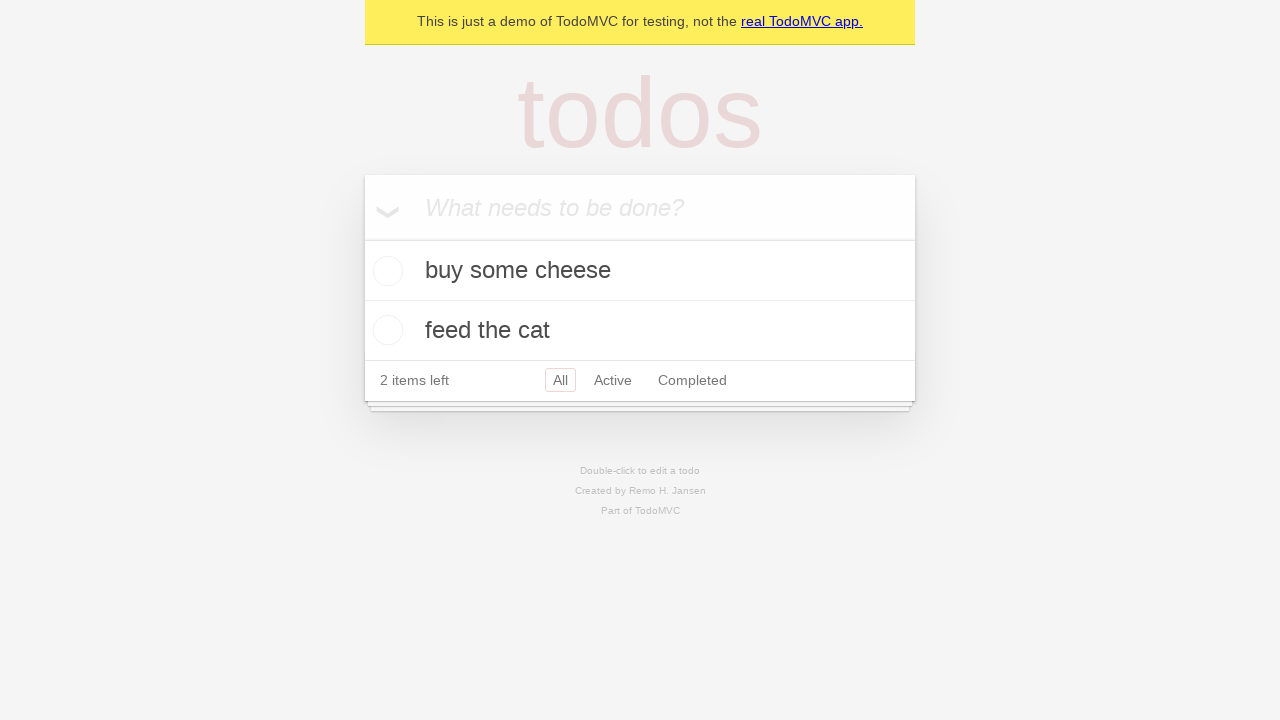

Filled todo input with 'book a doctors appointment' on internal:attr=[placeholder="What needs to be done?"i]
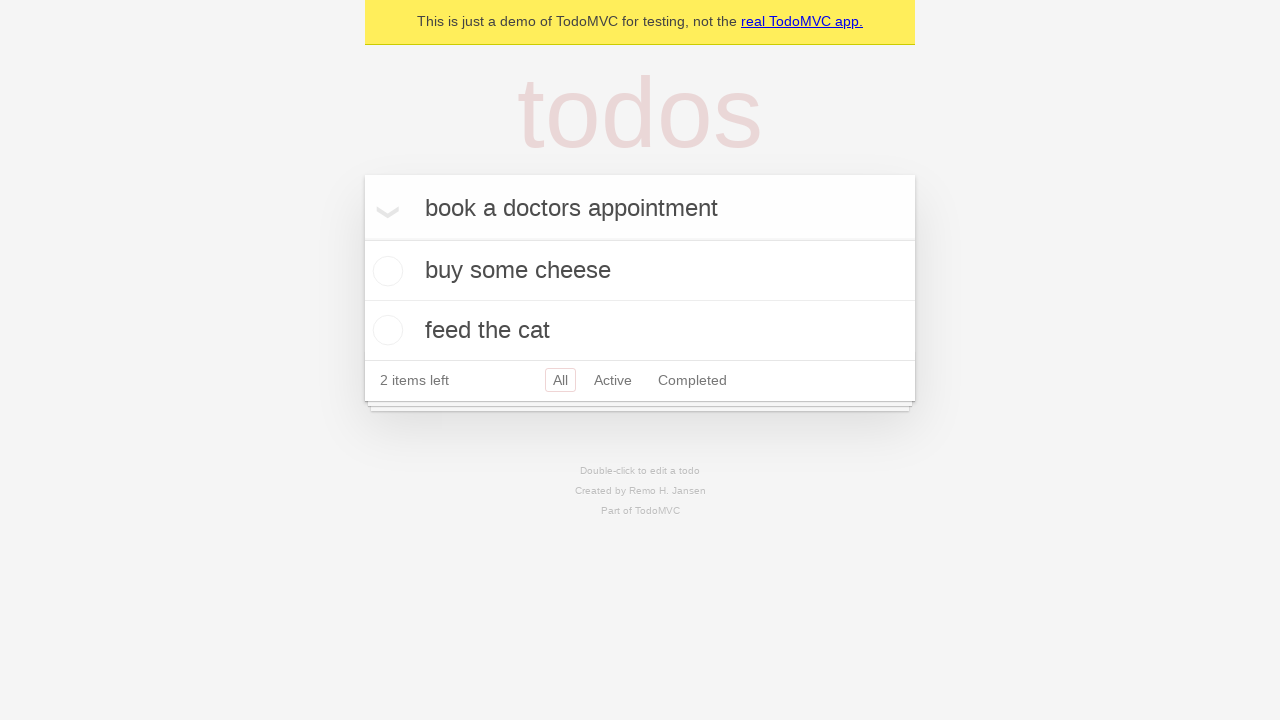

Pressed Enter to create todo 'book a doctors appointment' on internal:attr=[placeholder="What needs to be done?"i]
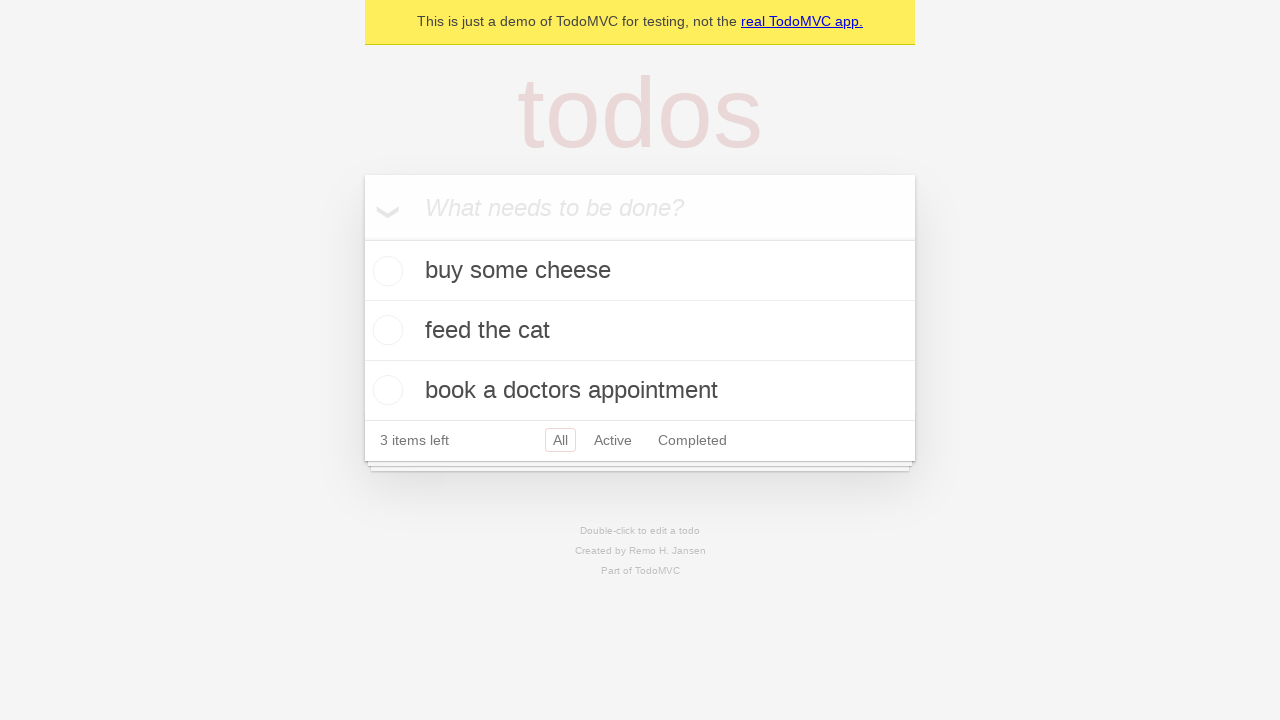

Waited for todo count element to appear
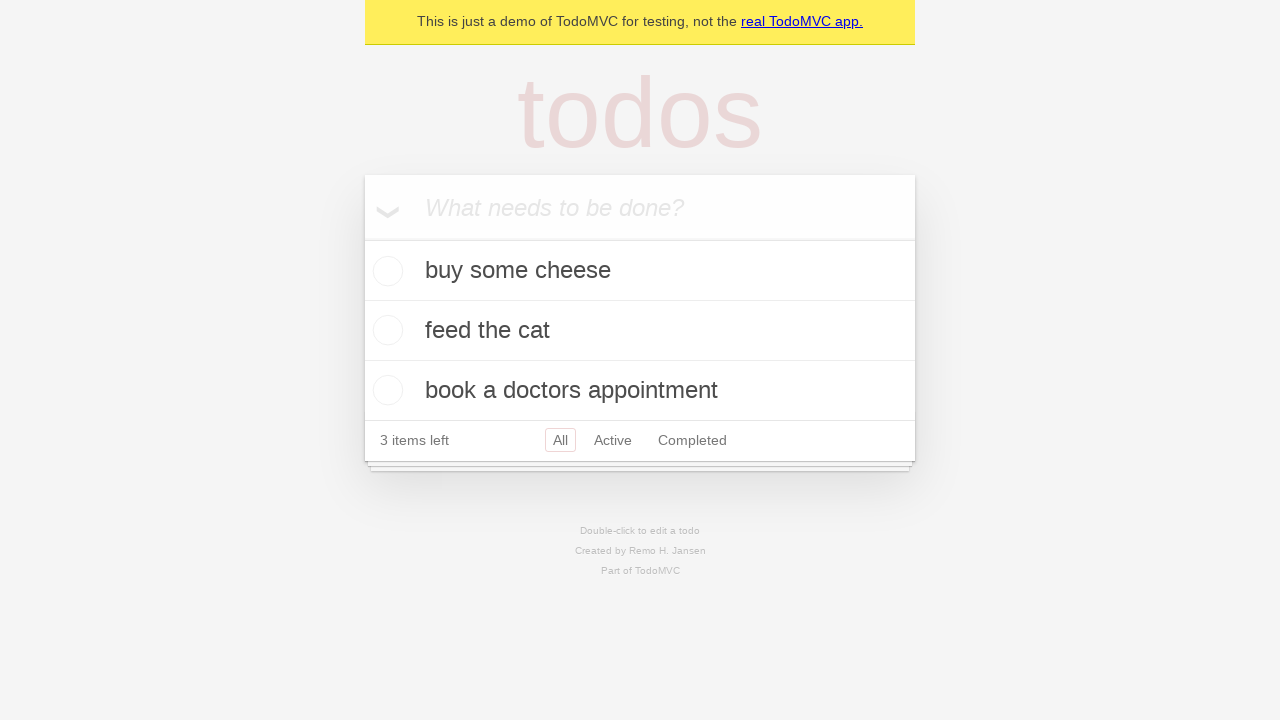

Verified that '3 items left' is displayed
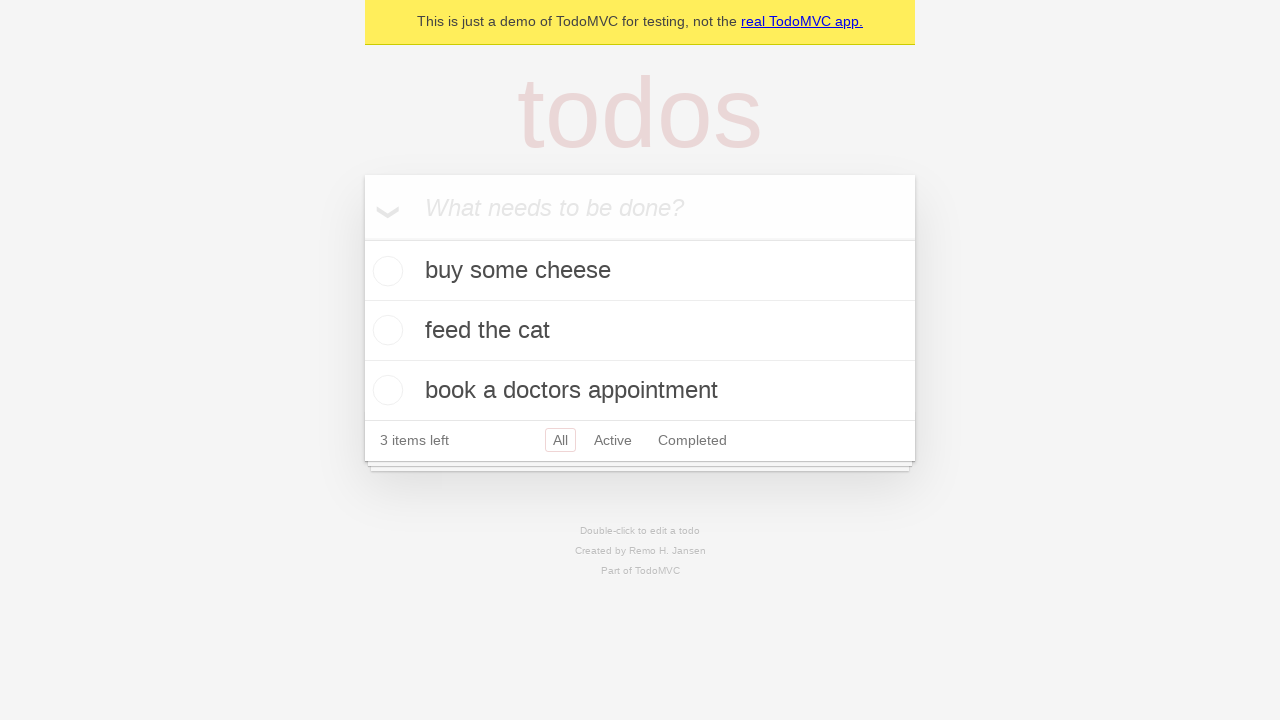

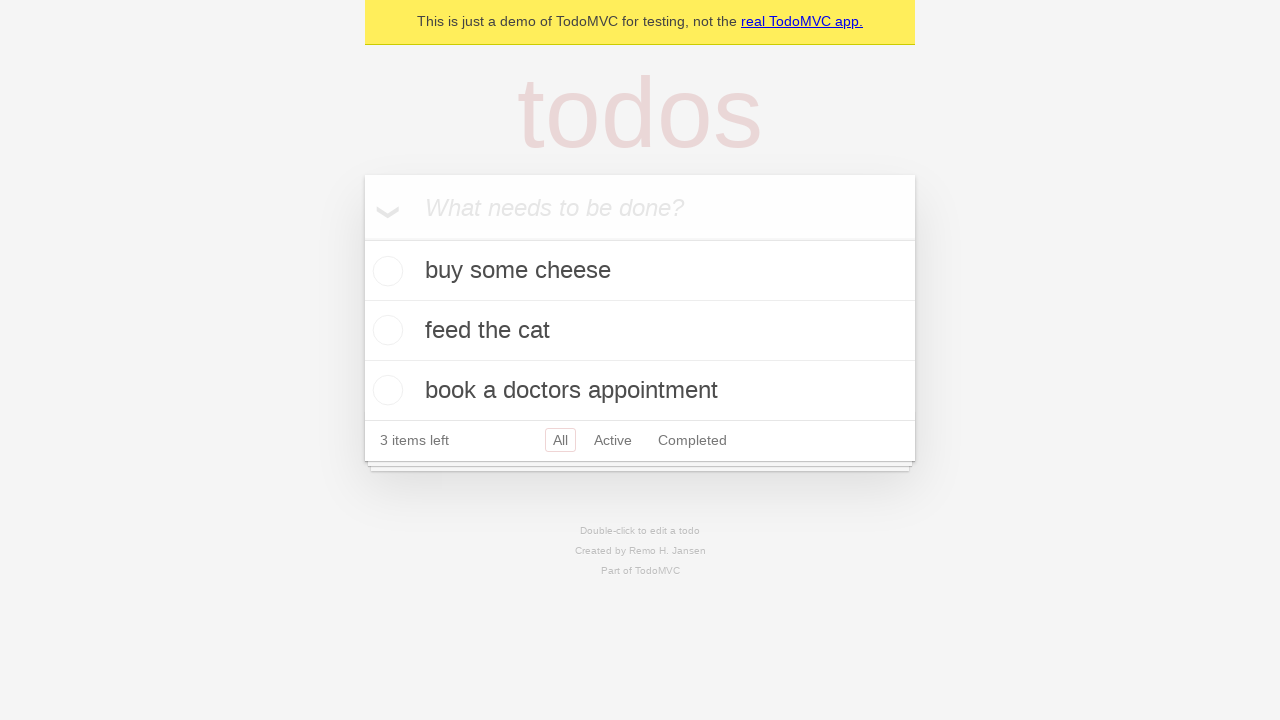